Tests adding todo items to the list by filling the input field and pressing Enter, then verifying items appear in the list

Starting URL: https://demo.playwright.dev/todomvc

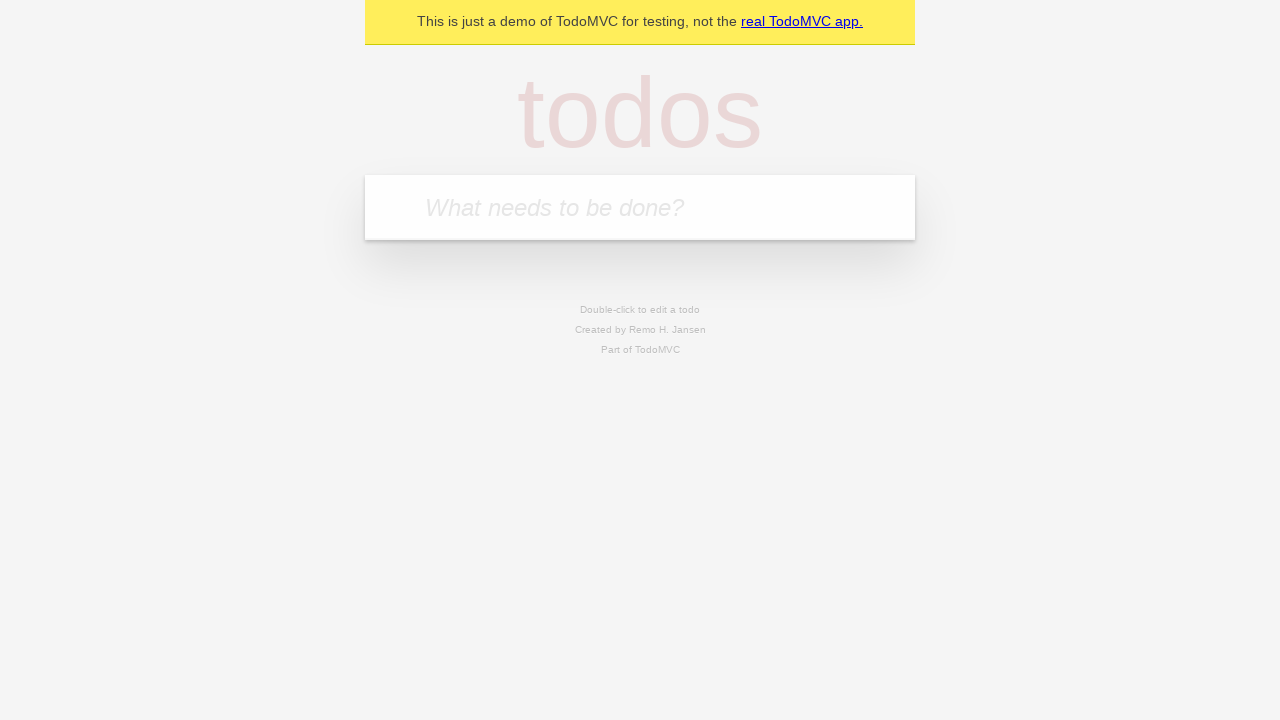

Filled todo input with 'buy some cheese' on internal:attr=[placeholder="What needs to be done?"i]
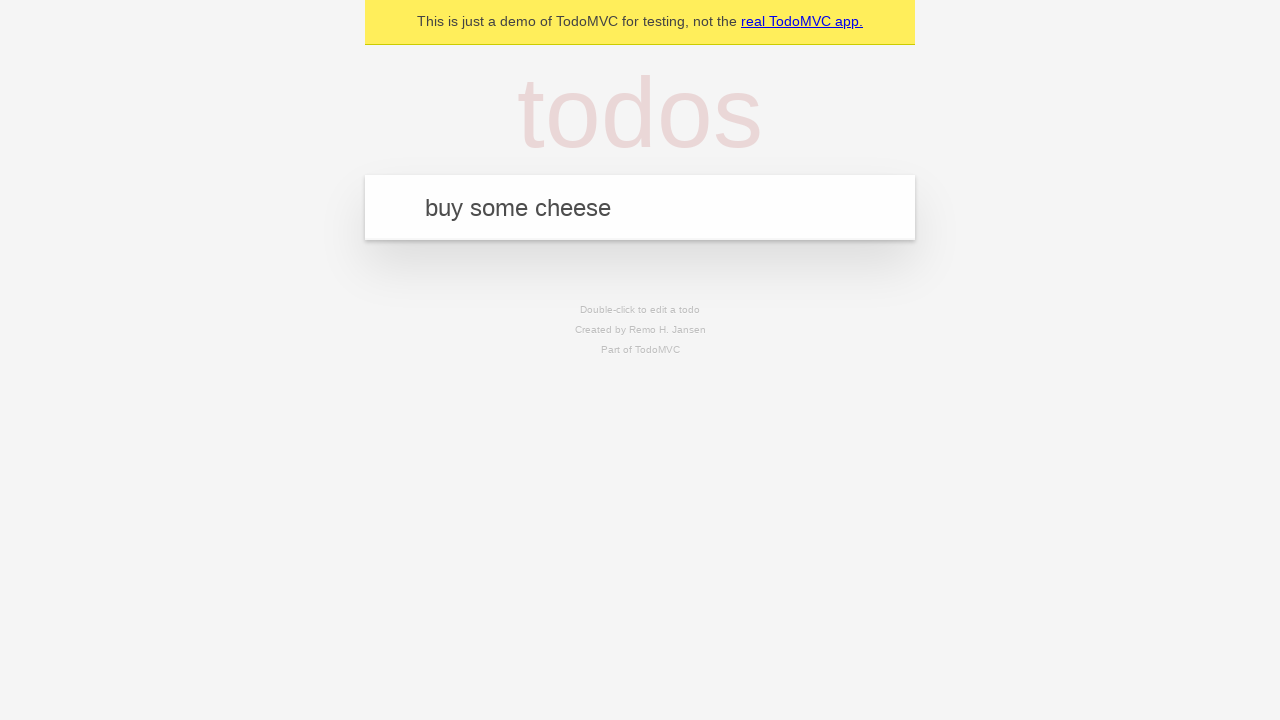

Pressed Enter to add first todo item on internal:attr=[placeholder="What needs to be done?"i]
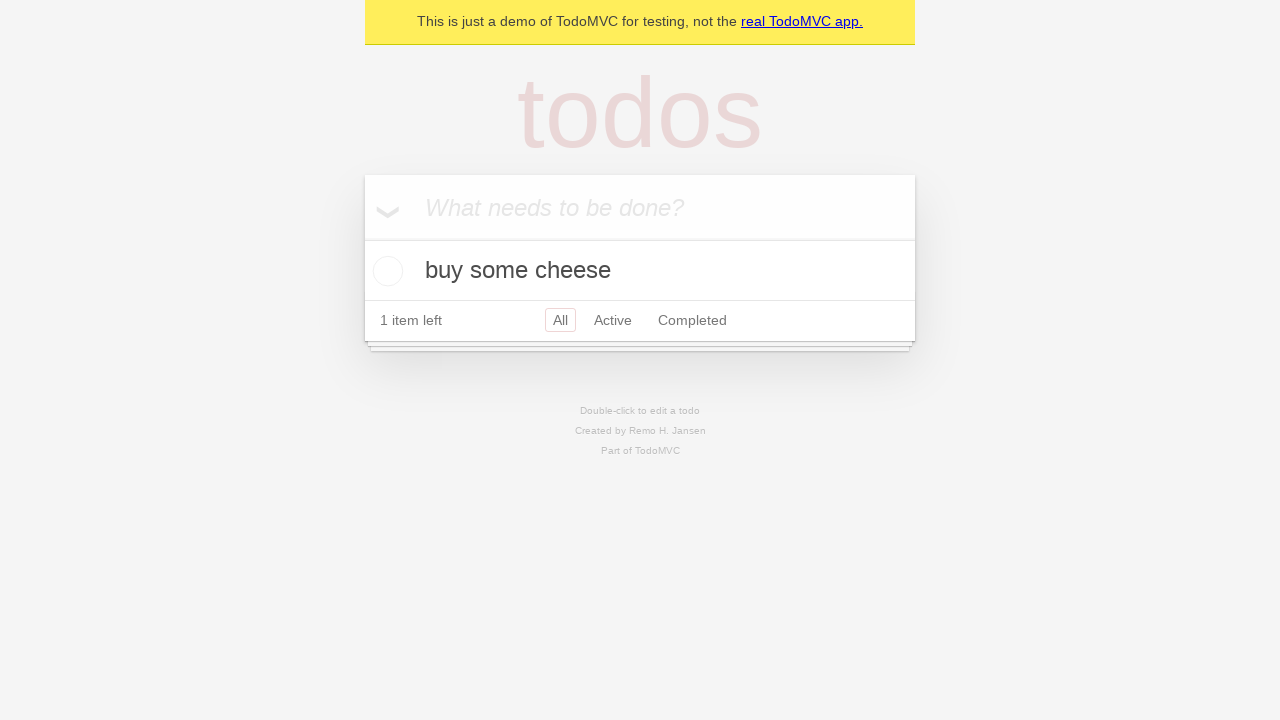

First todo item appeared in the list
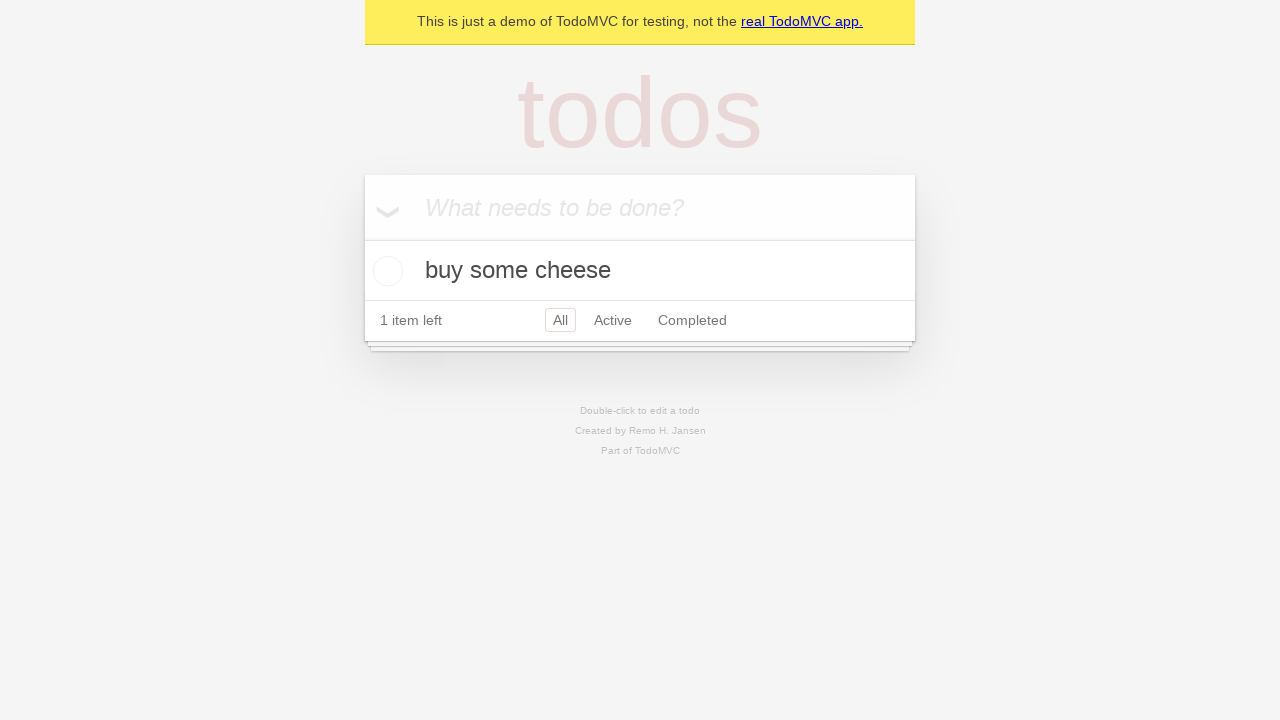

Filled todo input with 'feed the cat' on internal:attr=[placeholder="What needs to be done?"i]
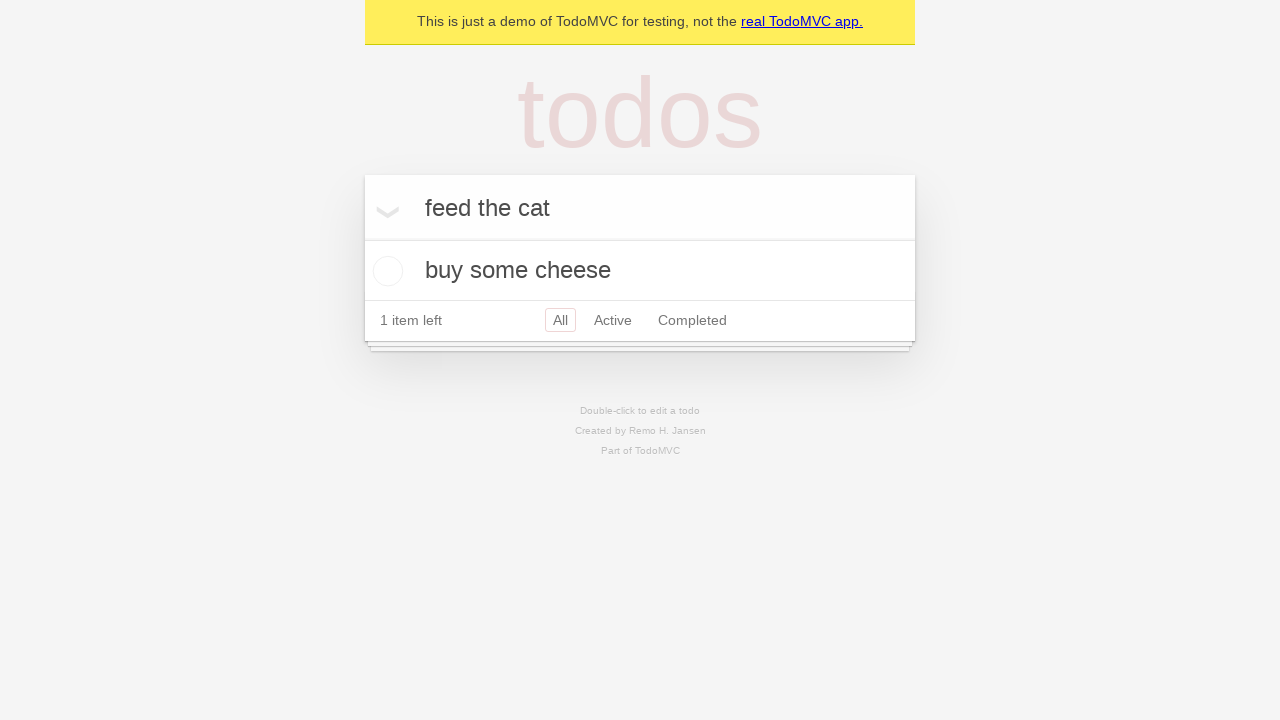

Pressed Enter to add second todo item on internal:attr=[placeholder="What needs to be done?"i]
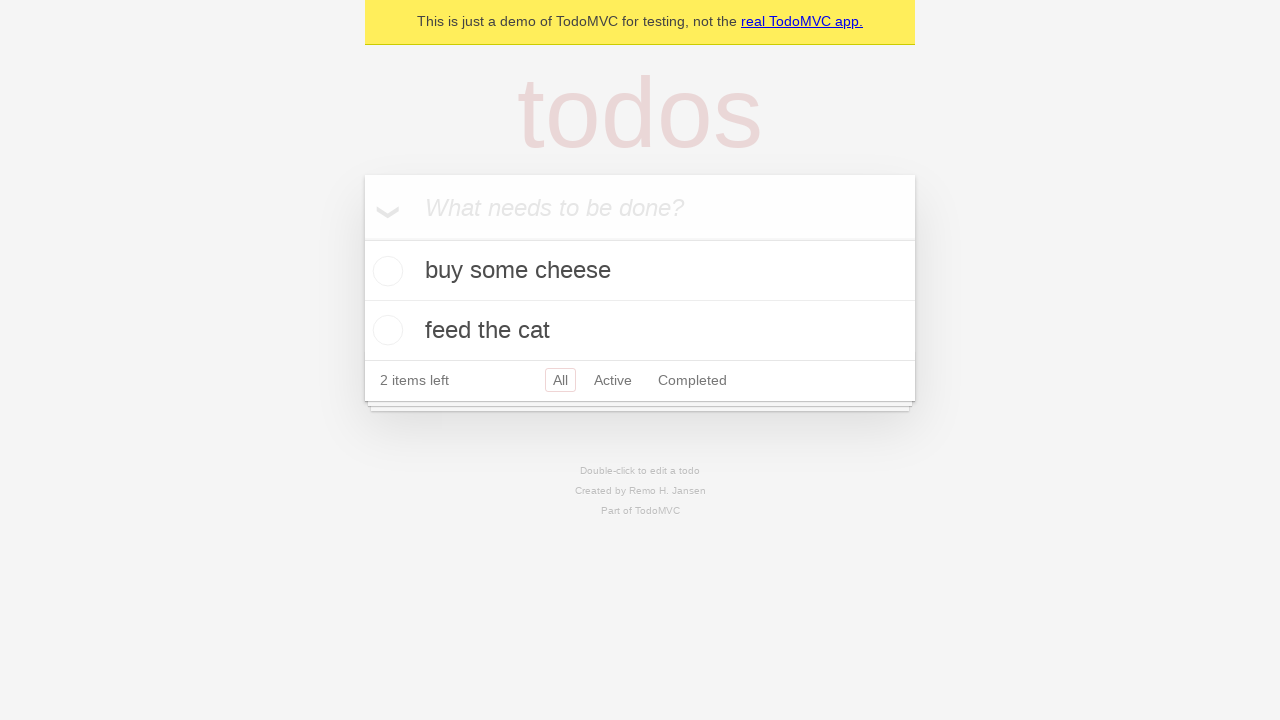

Second todo item appeared in the list
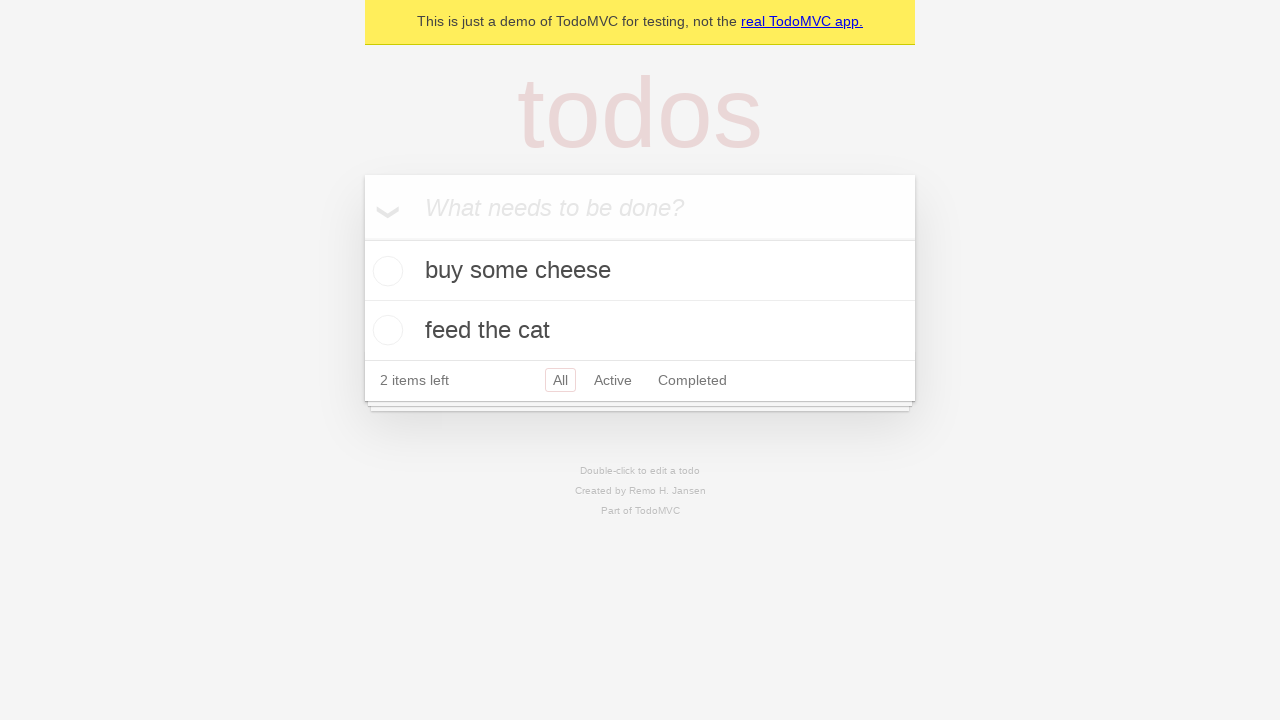

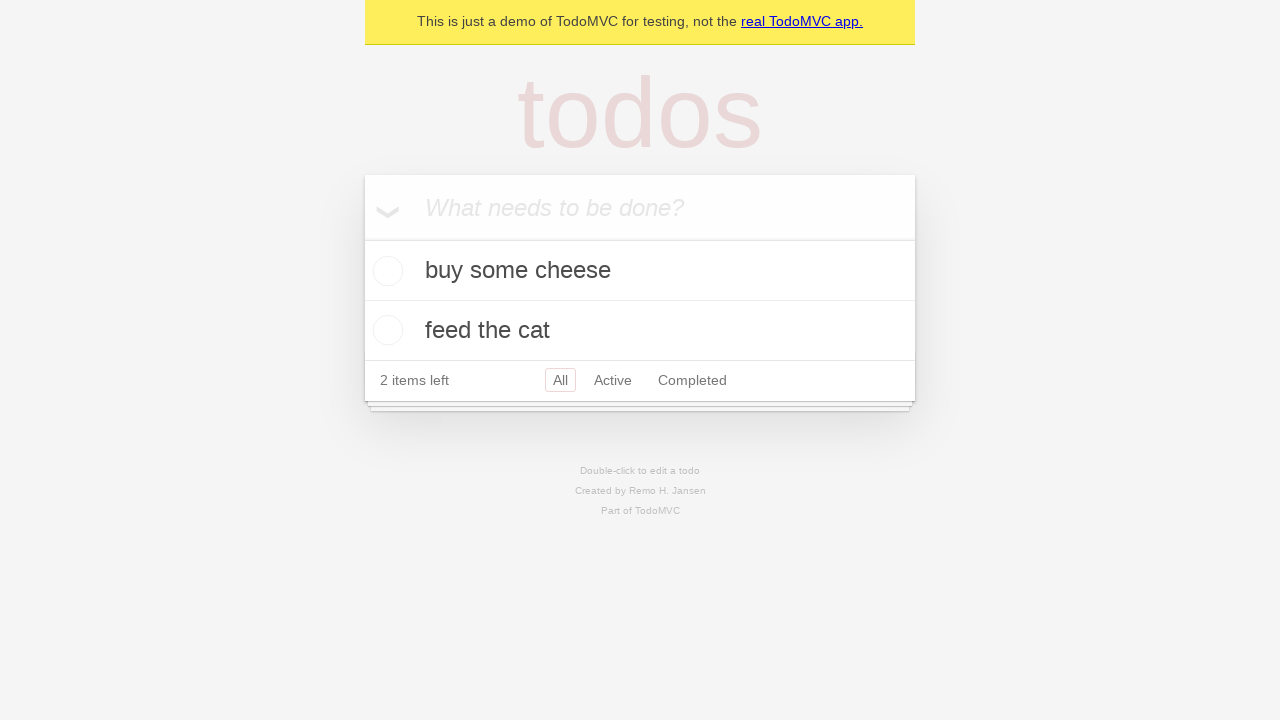